Tests entering a value into a disabled input field by clicking on a "Disabled" tab/option and then using JavaScript to set the input value

Starting URL: https://demoapps.qspiders.com/ui?scenario=1

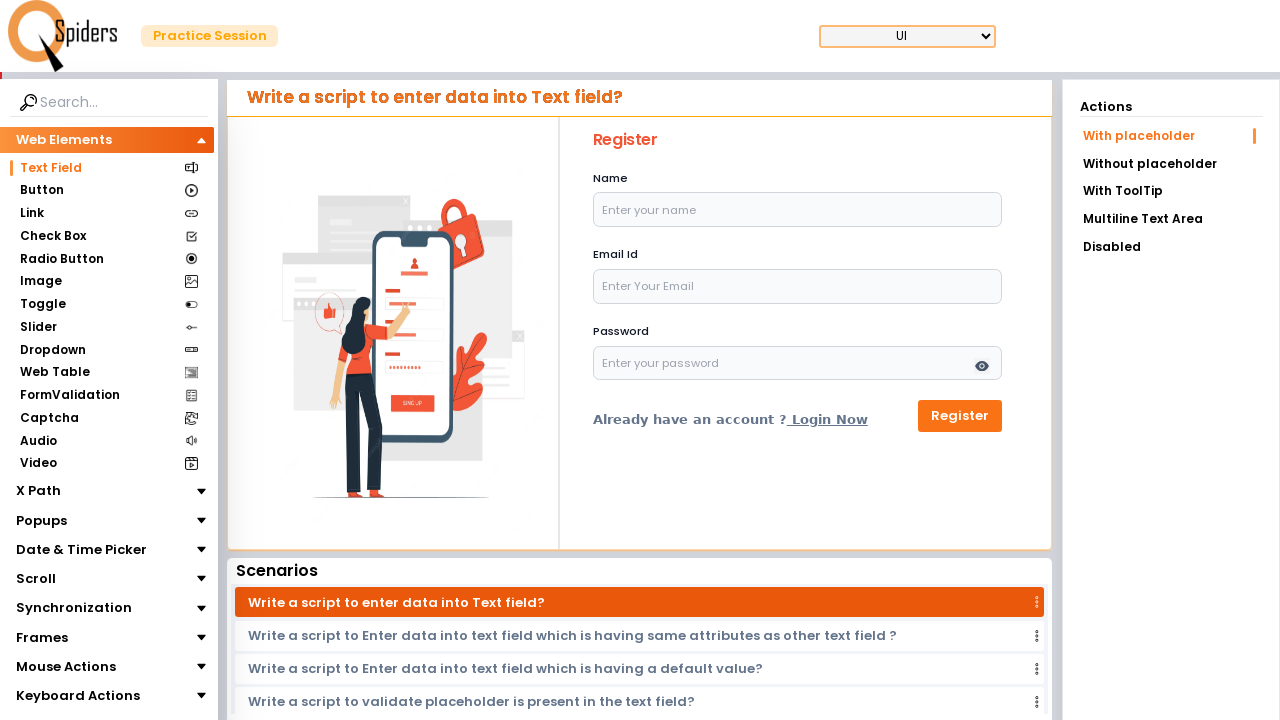

Clicked on the 'Disabled' tab/option at (1171, 247) on xpath=//li[text()='Disabled']
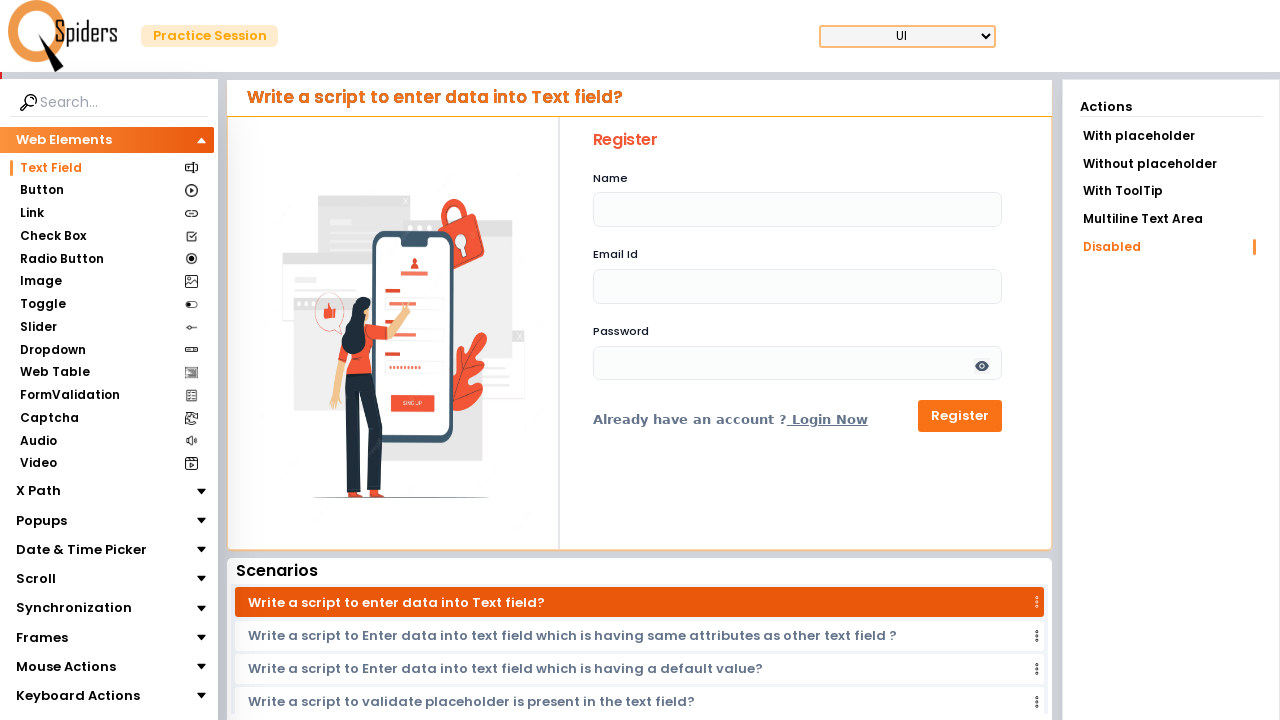

Waited 2 seconds for the page to update
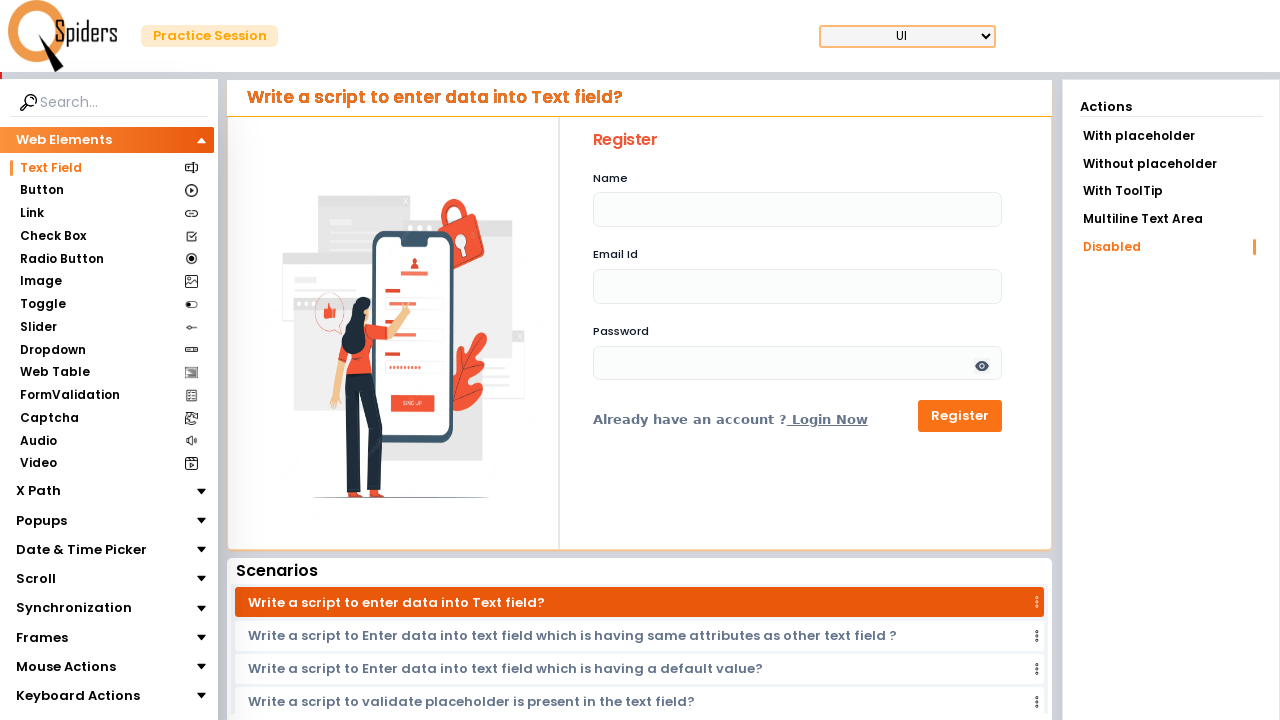

Located the name input field
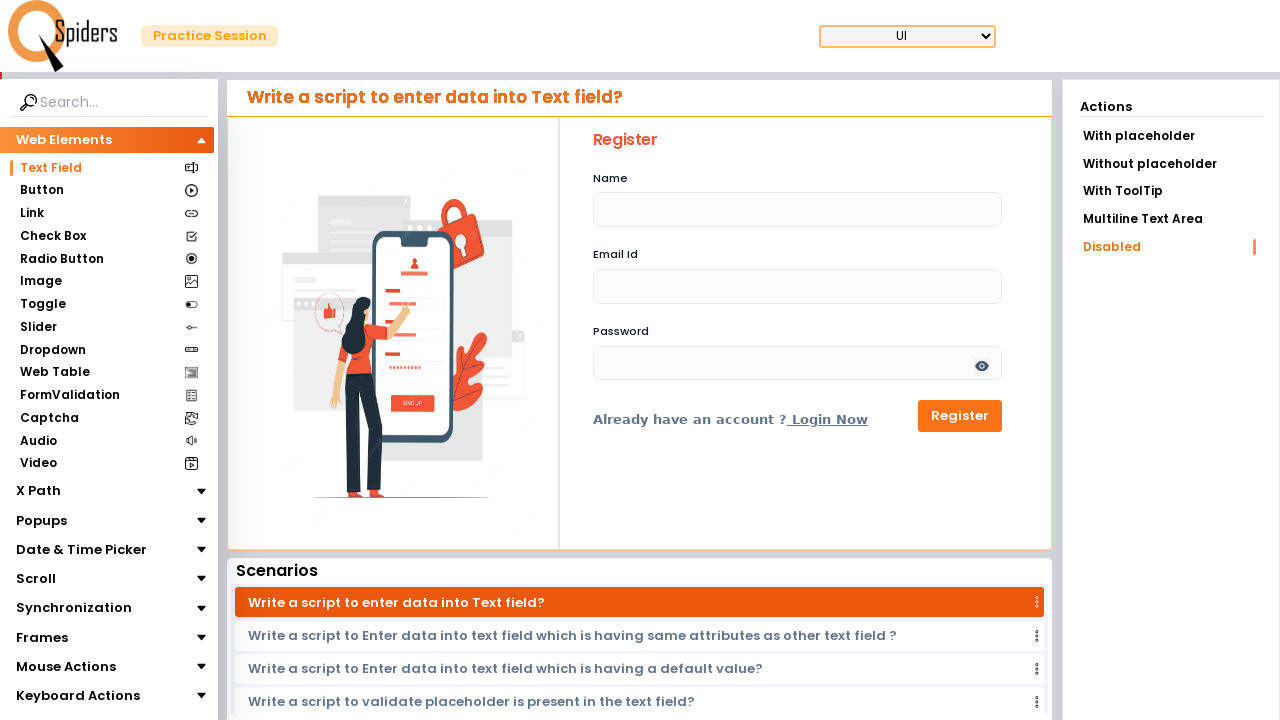

Set the name input field value to 'Rajesh' using JavaScript
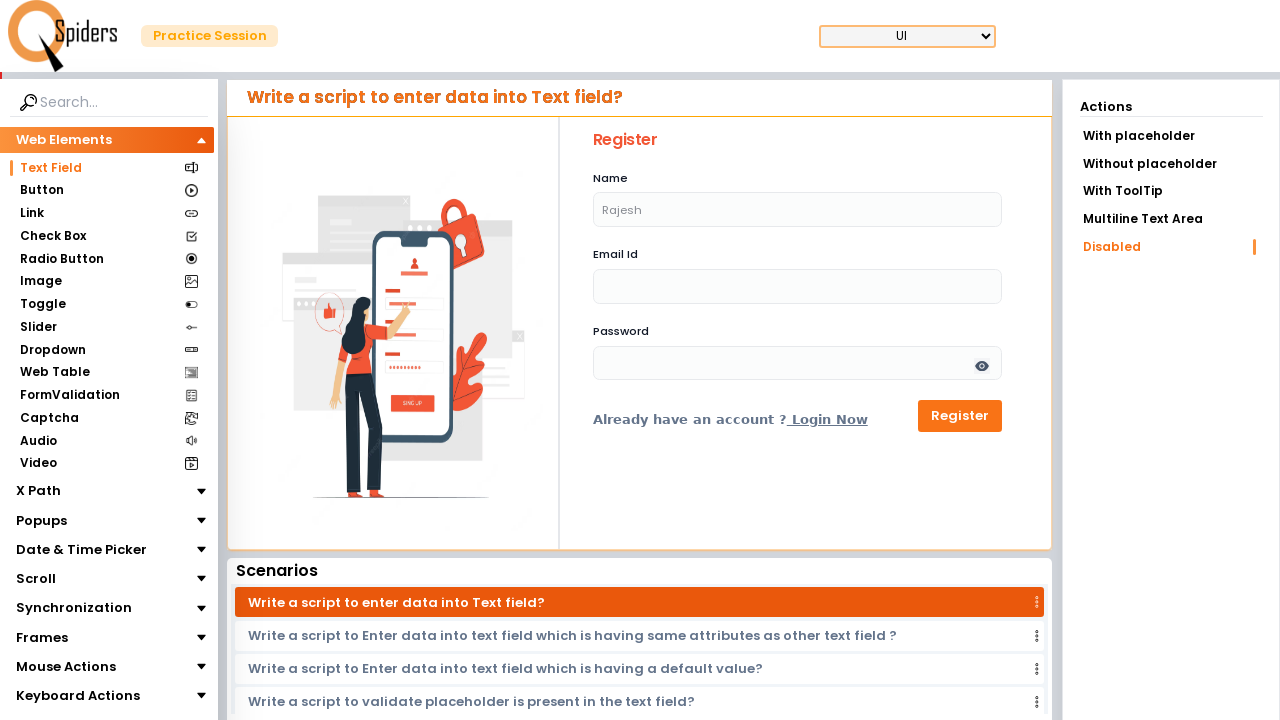

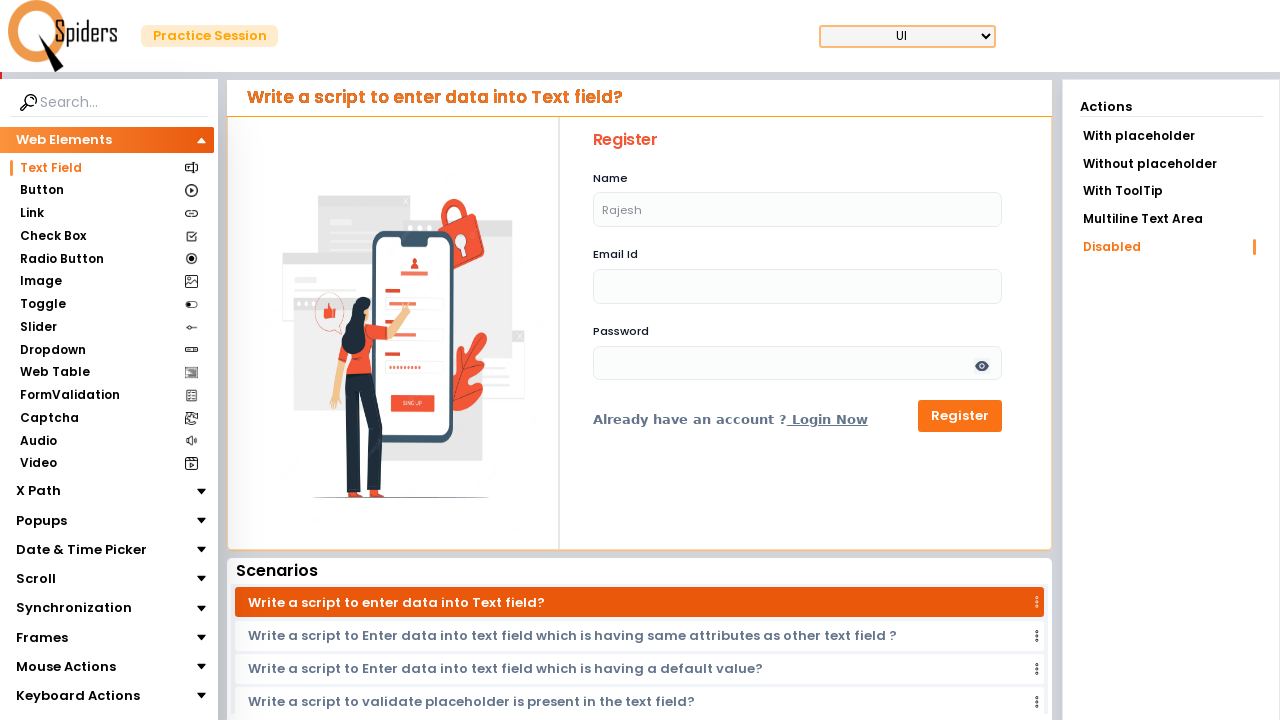